Tests currency dropdown functionality by clicking on the currency selector and iterating through available currency options

Starting URL: https://naveenautomationlabs.com/opencart/

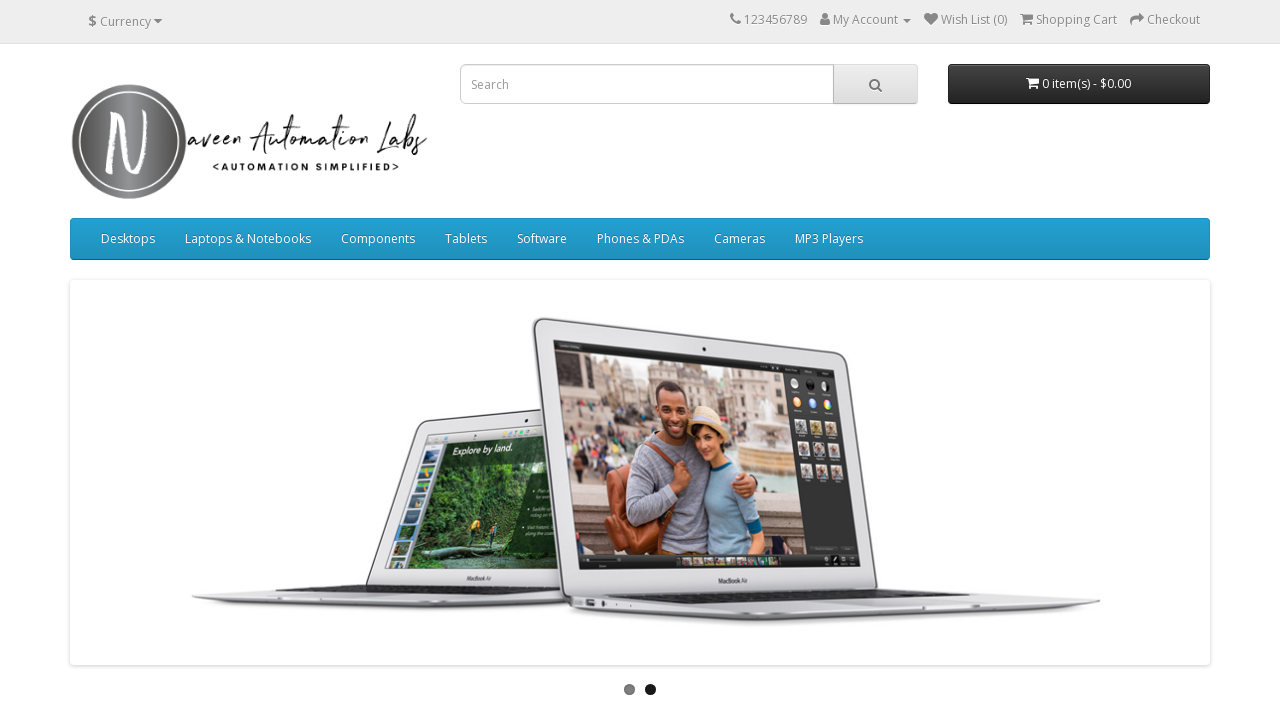

Clicked on currency dropdown selector at (126, 21) on xpath=//span[text()='Currency']
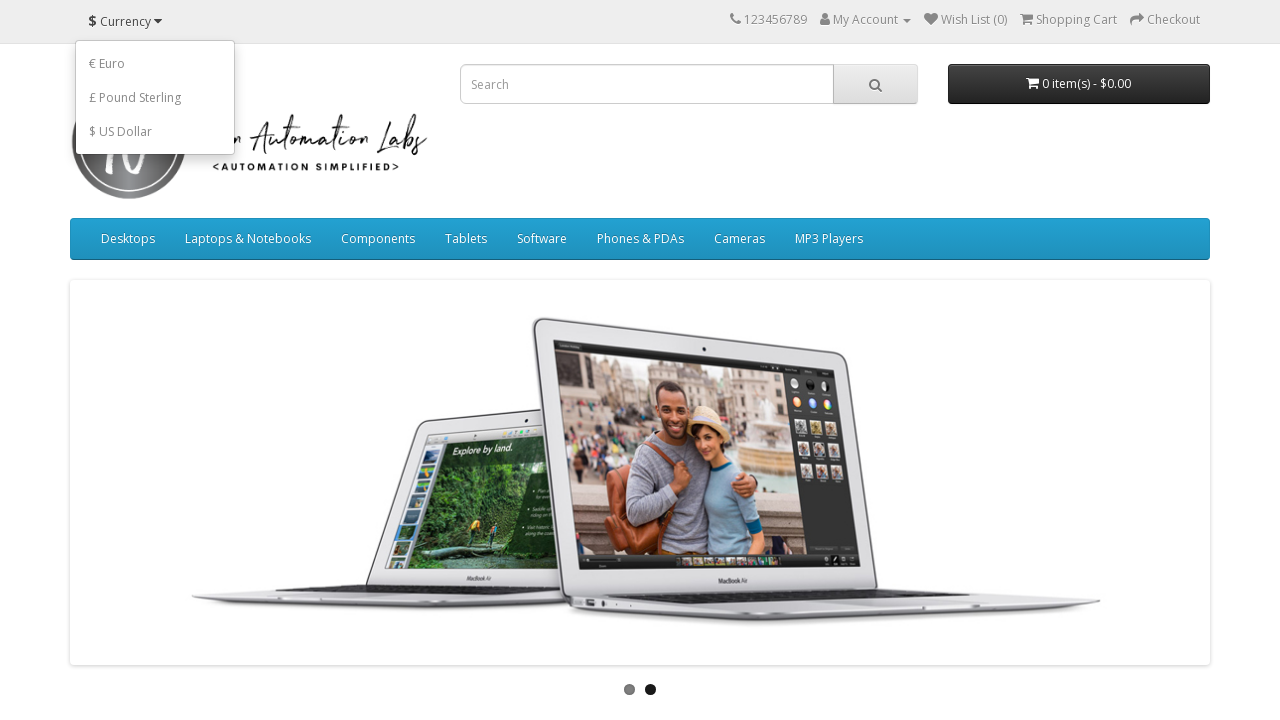

Currency dropdown menu loaded with options
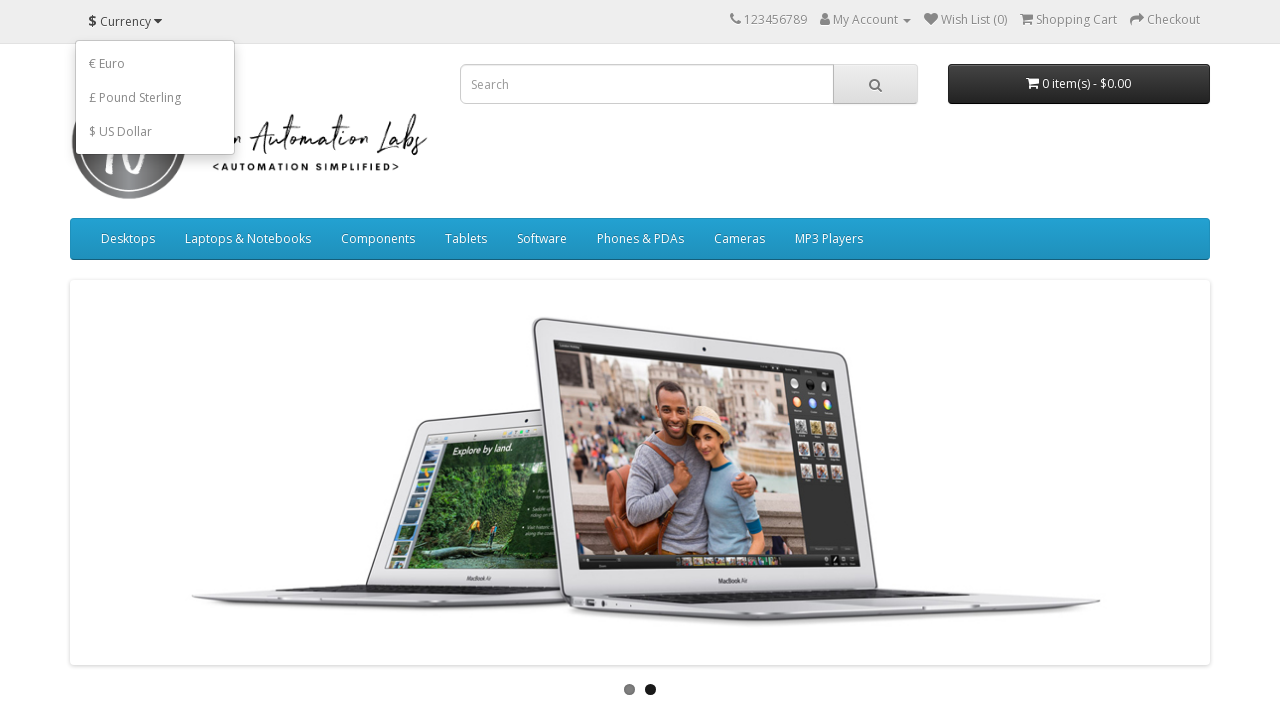

Retrieved 3 available currency options
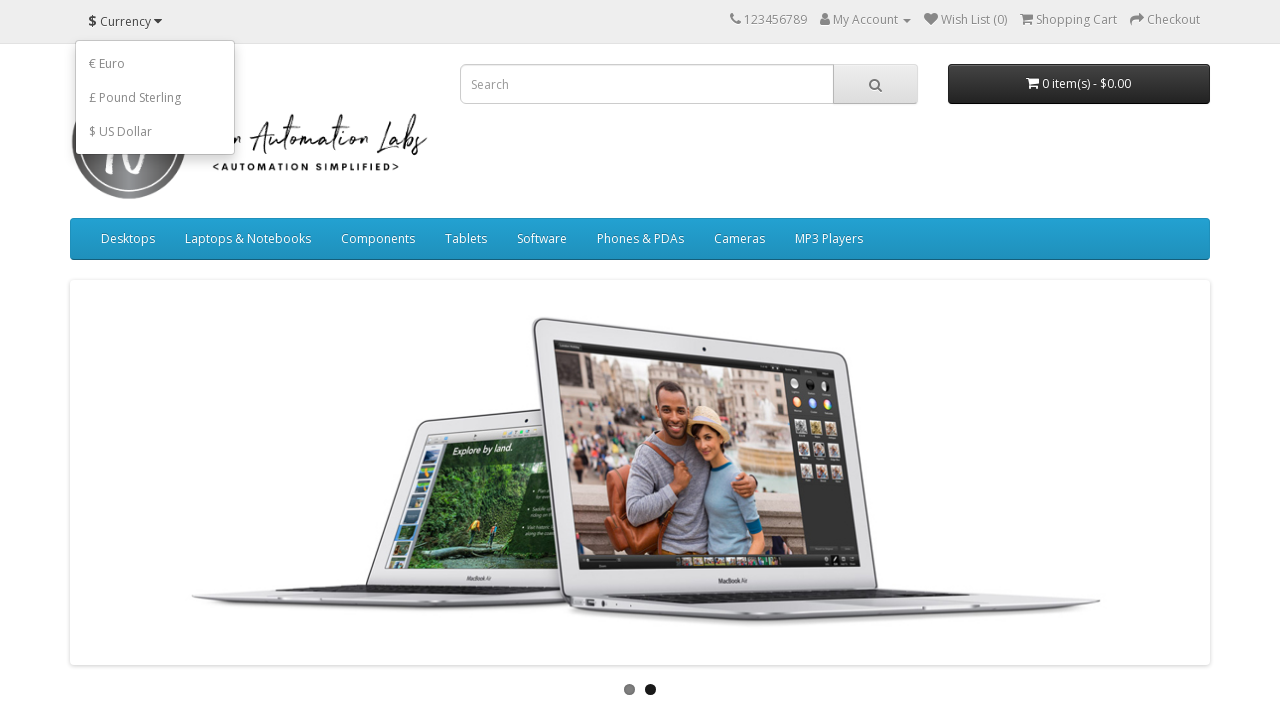

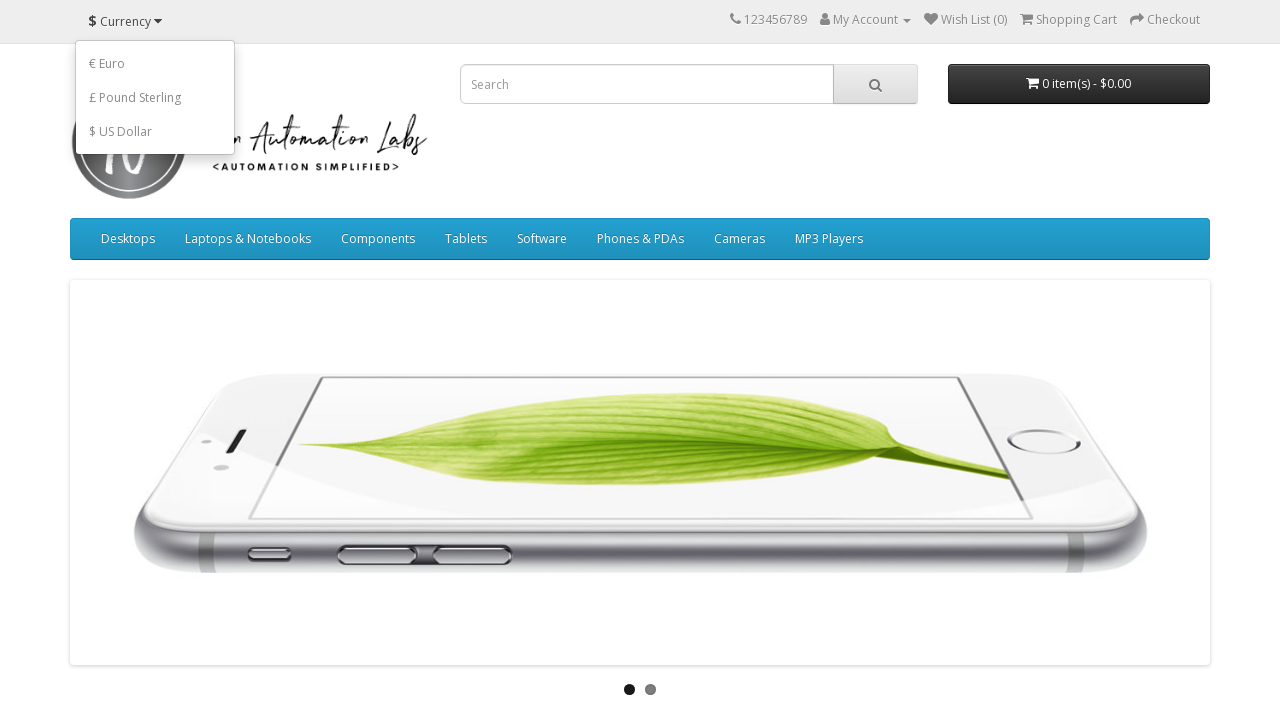